Tests clicking on article age links and verifies navigation to the article post page

Starting URL: https://news.ycombinator.com/

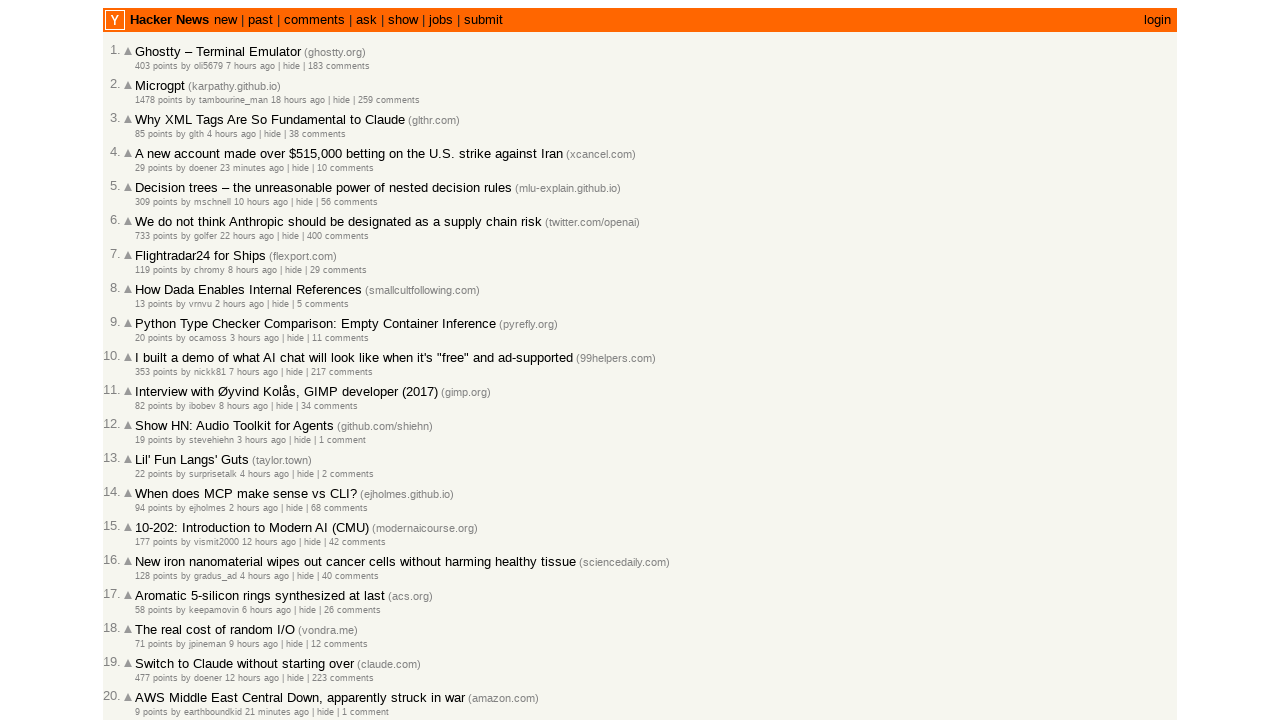

Waited 4000ms for page to load
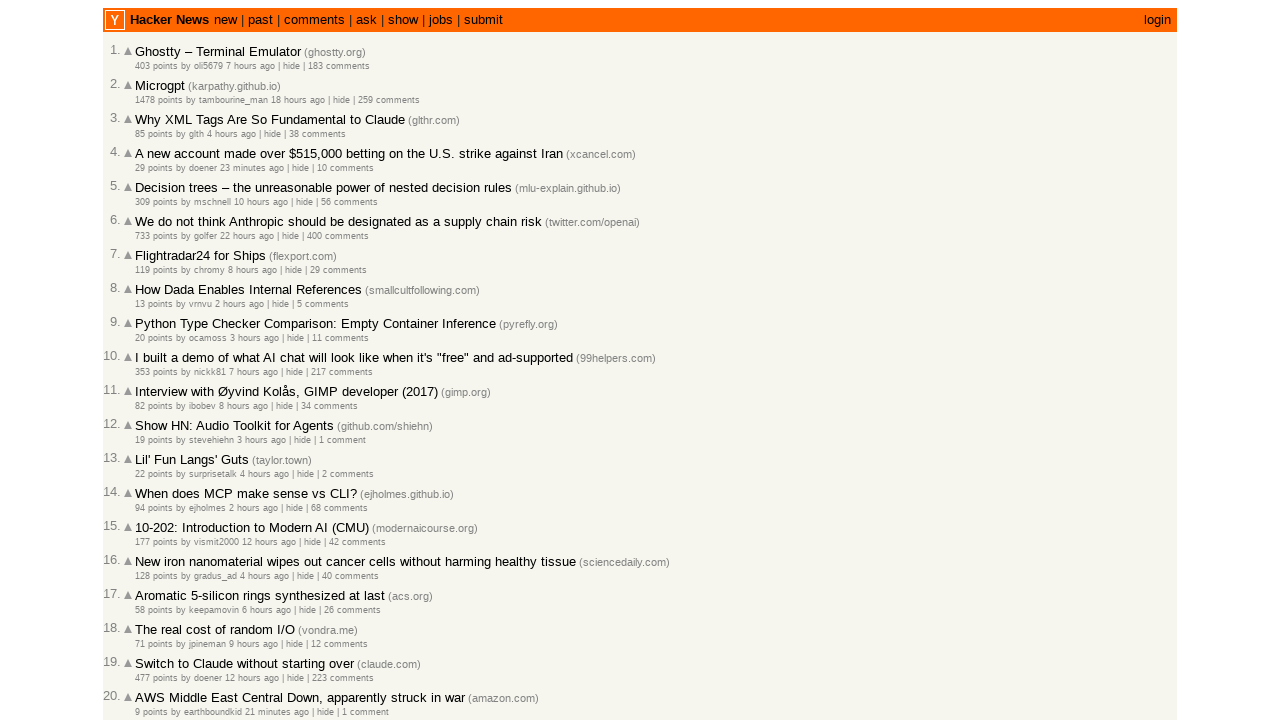

Article elements loaded
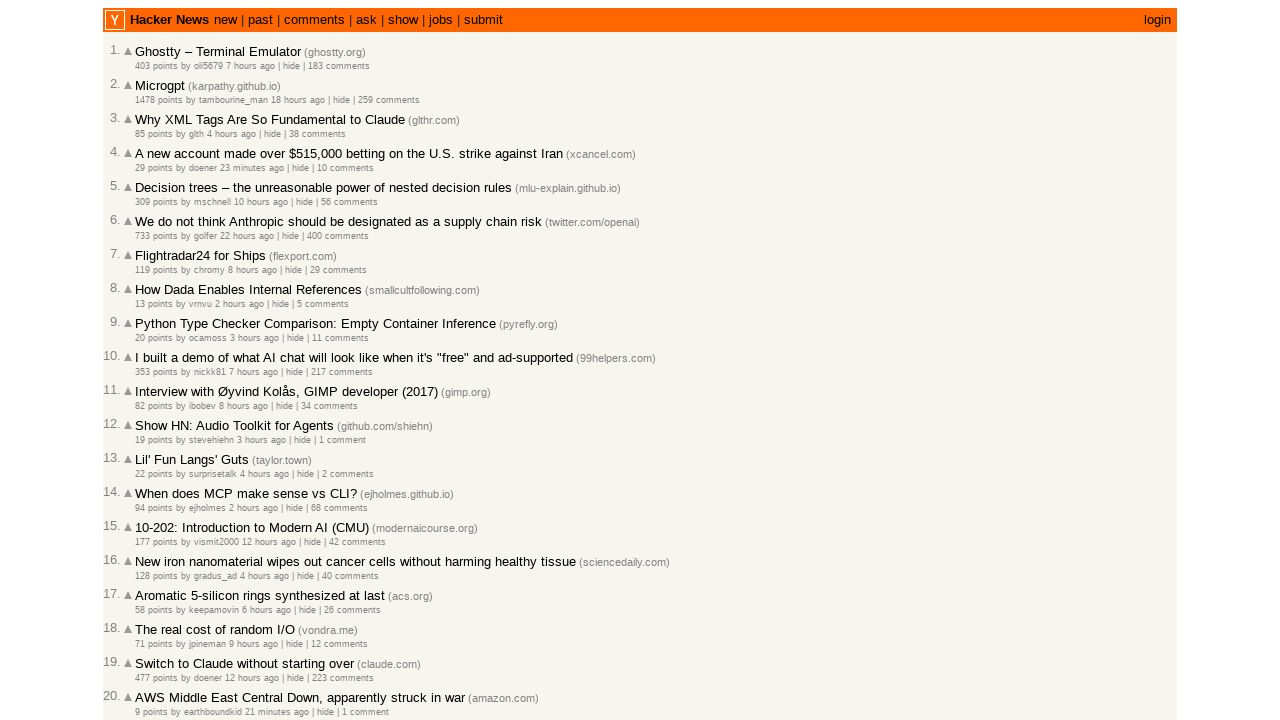

Located all article elements
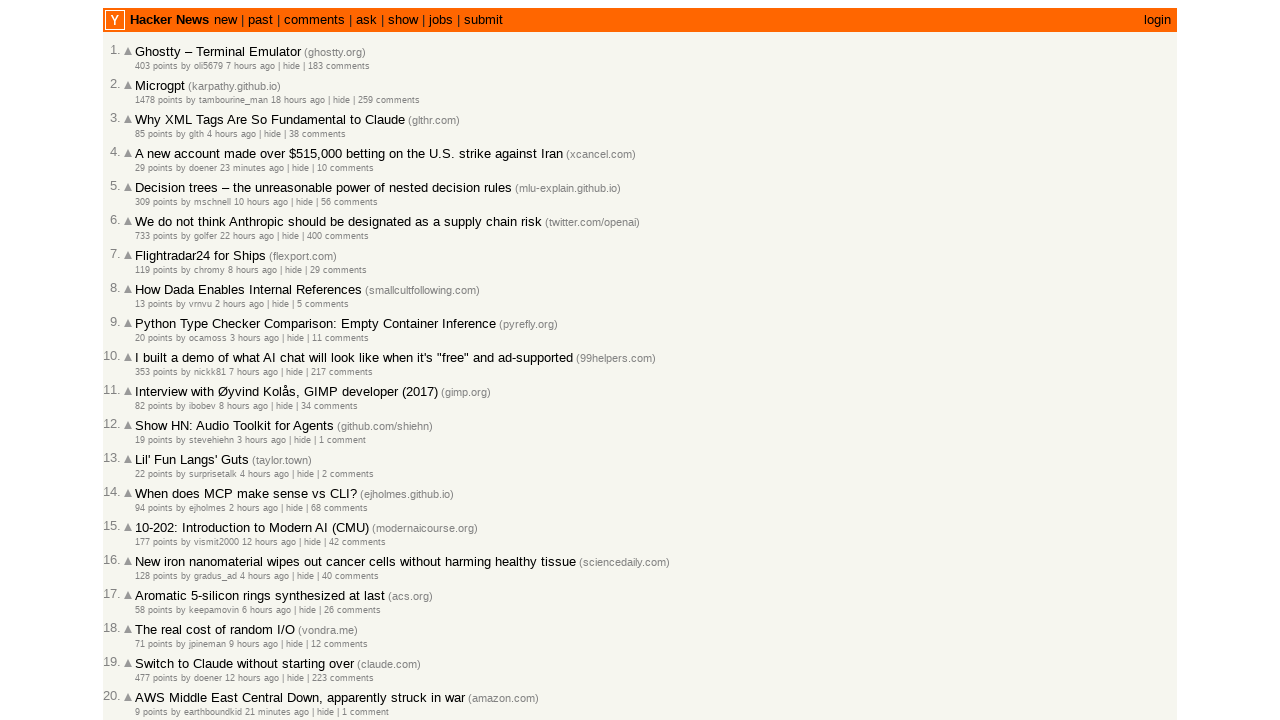

Located sibling element for article 0
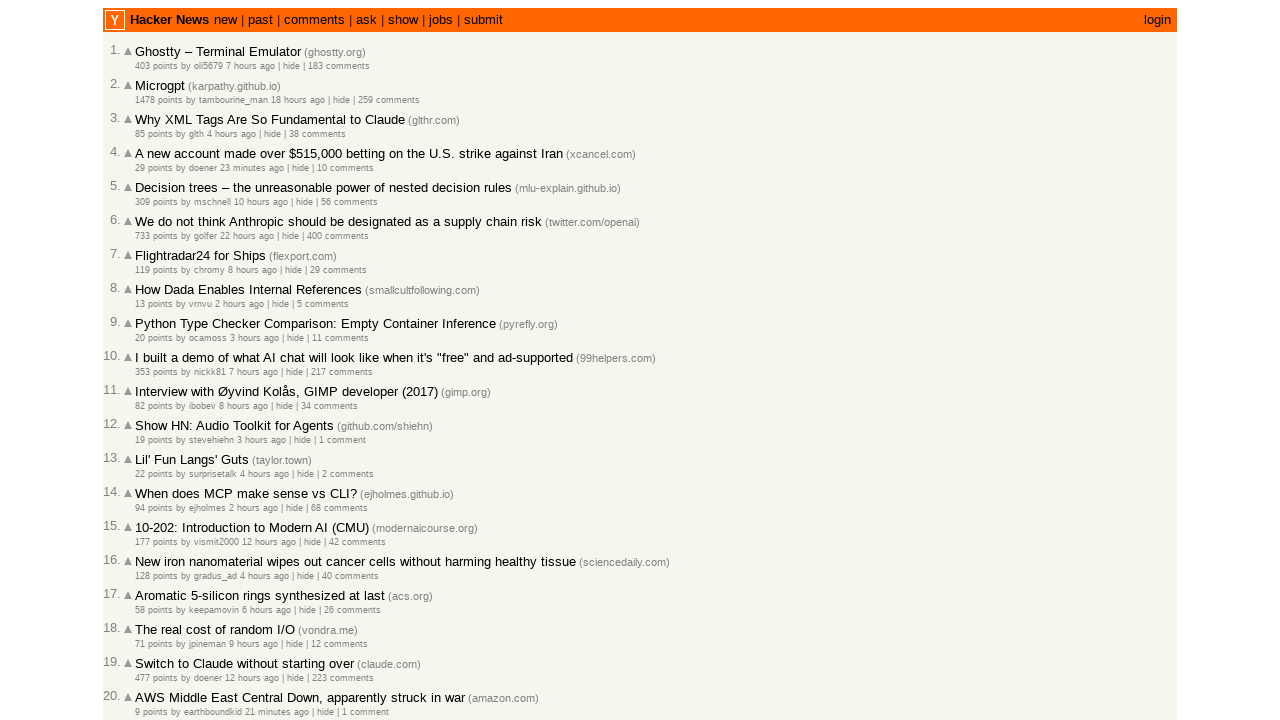

Located age link for article 0
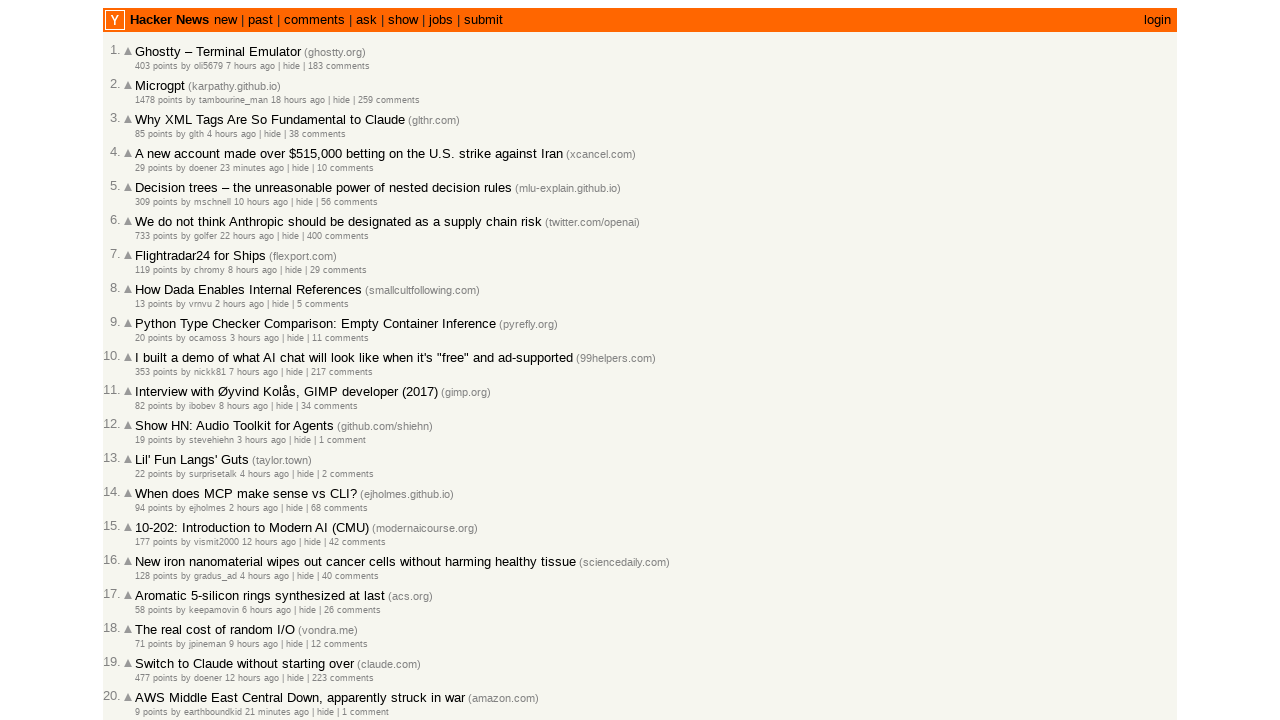

Retrieved href attribute from age link: item?id=47206009
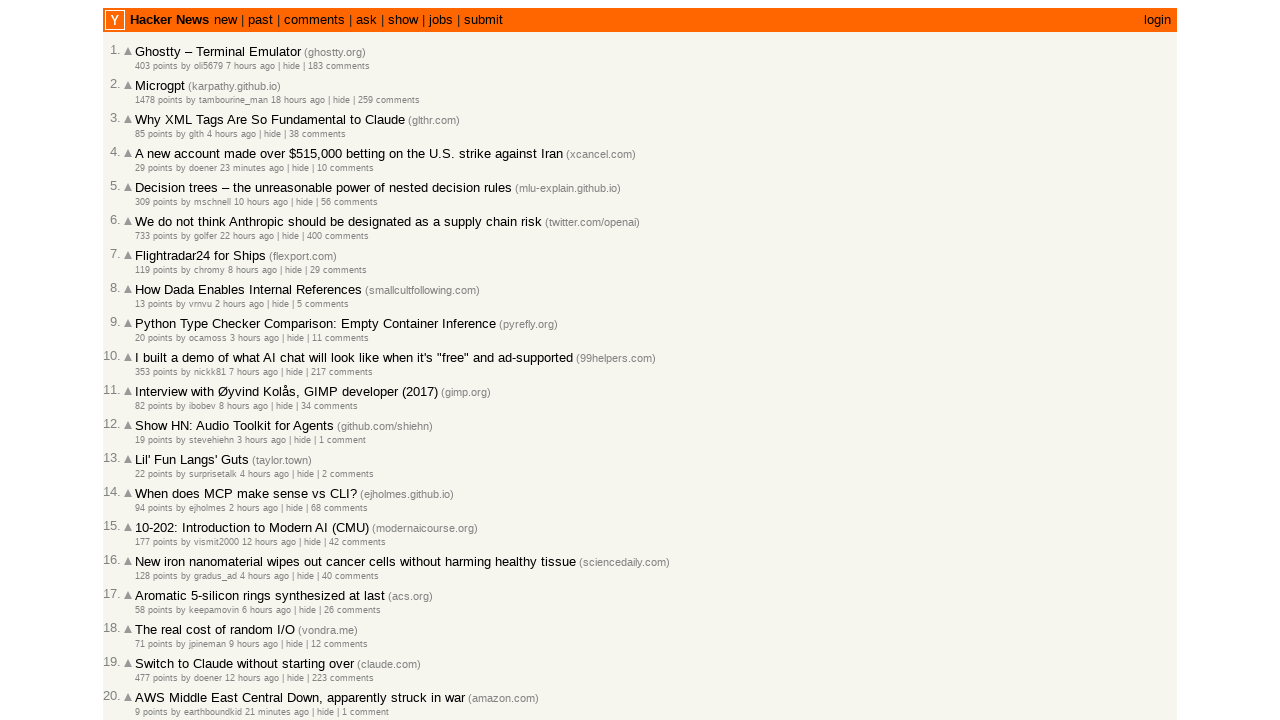

Clicked age link for article 0 at (250, 66) on .athing >> nth=0 >> xpath=following-sibling::tr[1] >> .subtext span.age > a
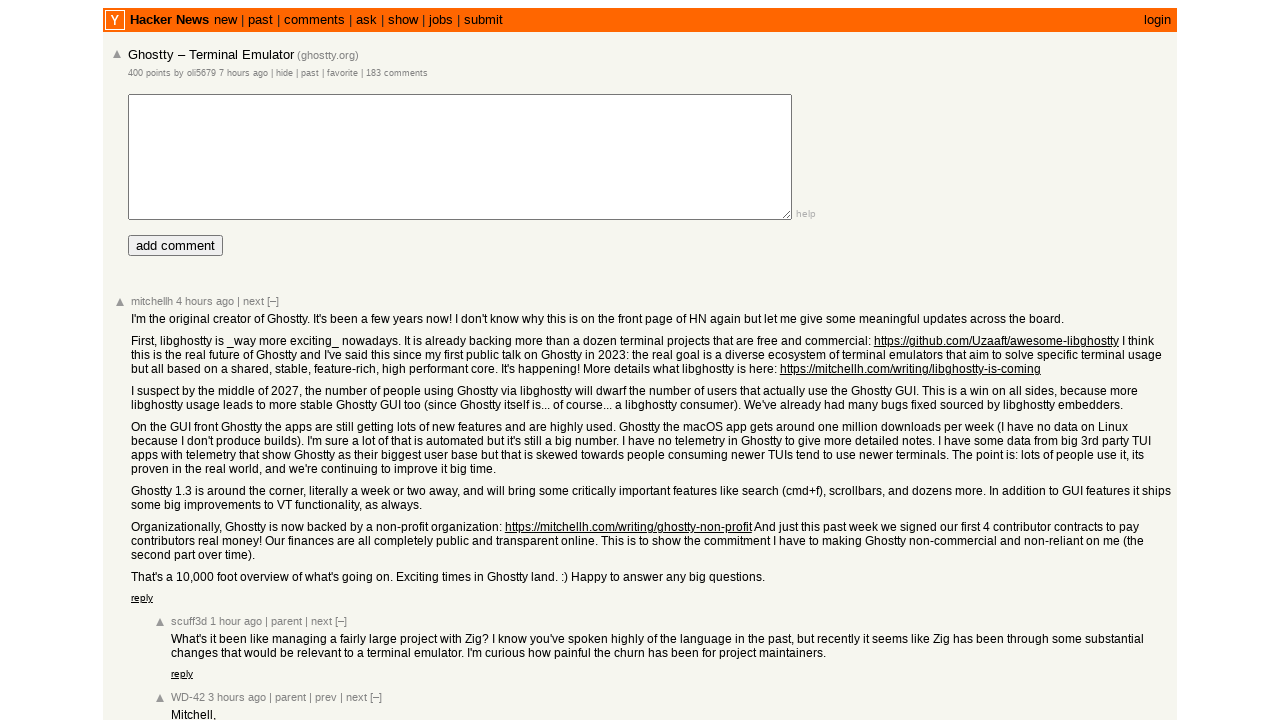

Waited for network idle state after clicking article 0
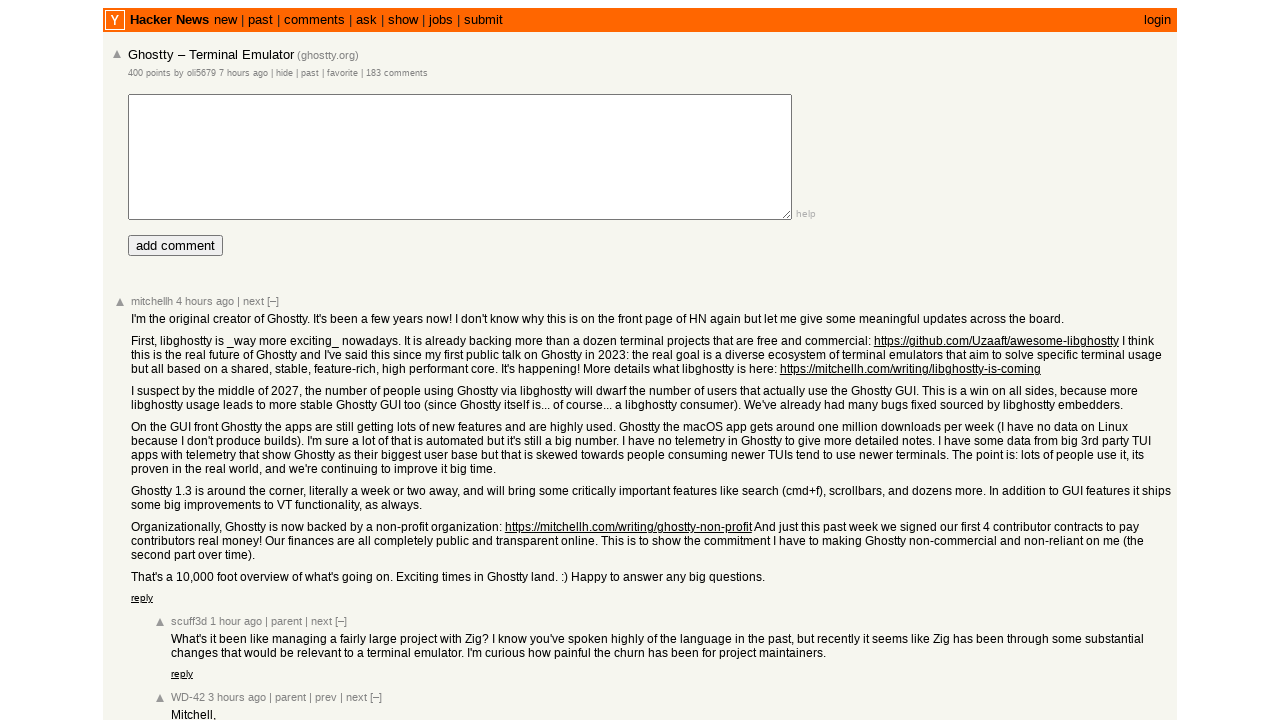

Verified navigation to article page with URL: https://news.ycombinator.com/item?id=47206009
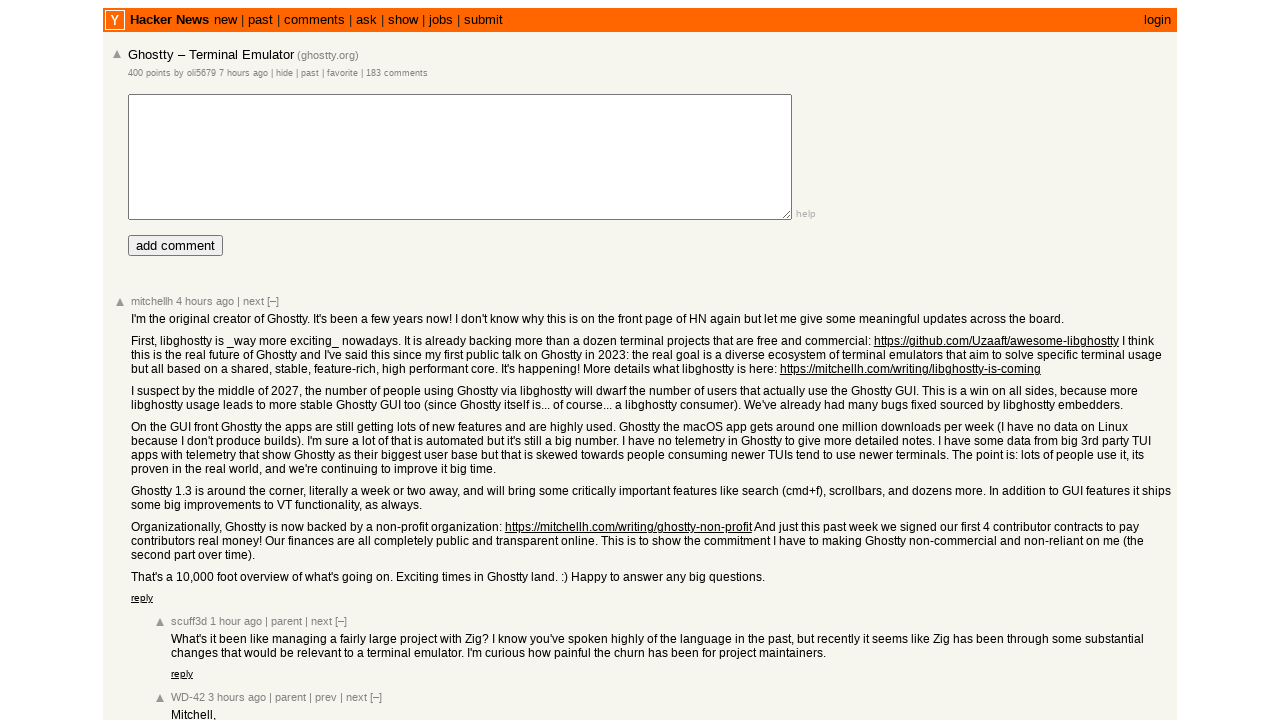

Navigated back to Hacker News homepage
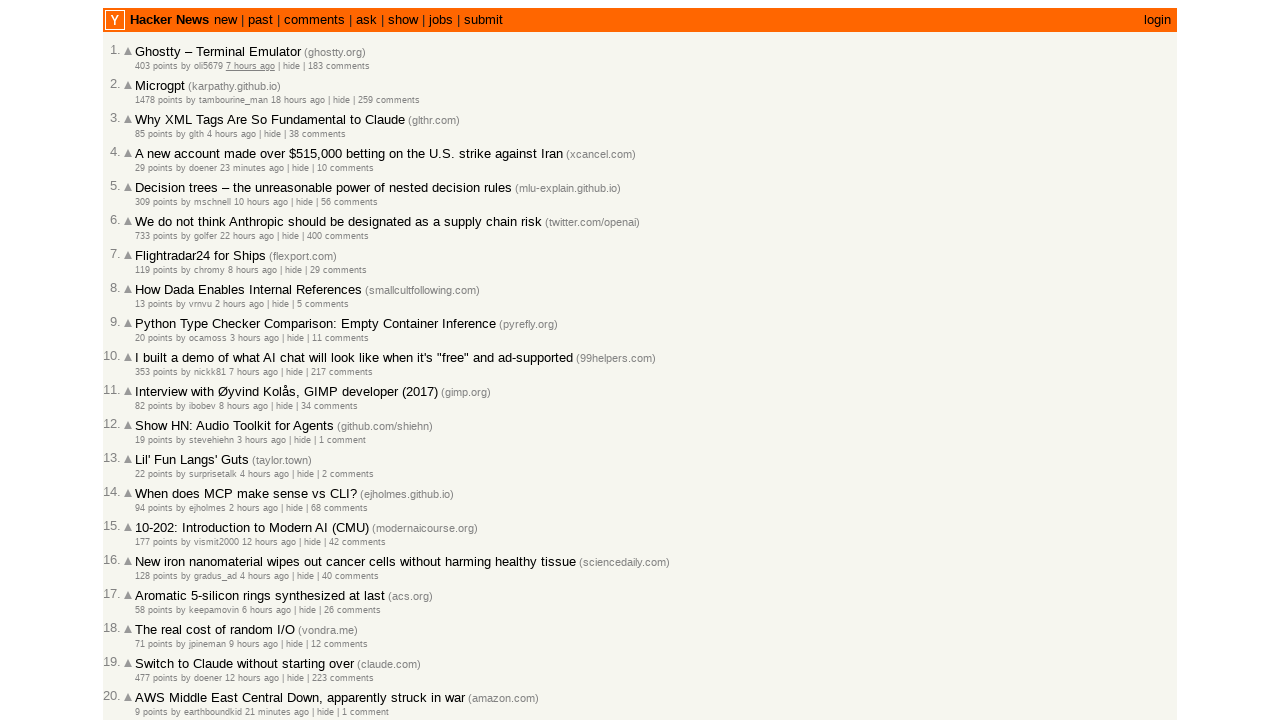

Article elements reloaded after navigation back
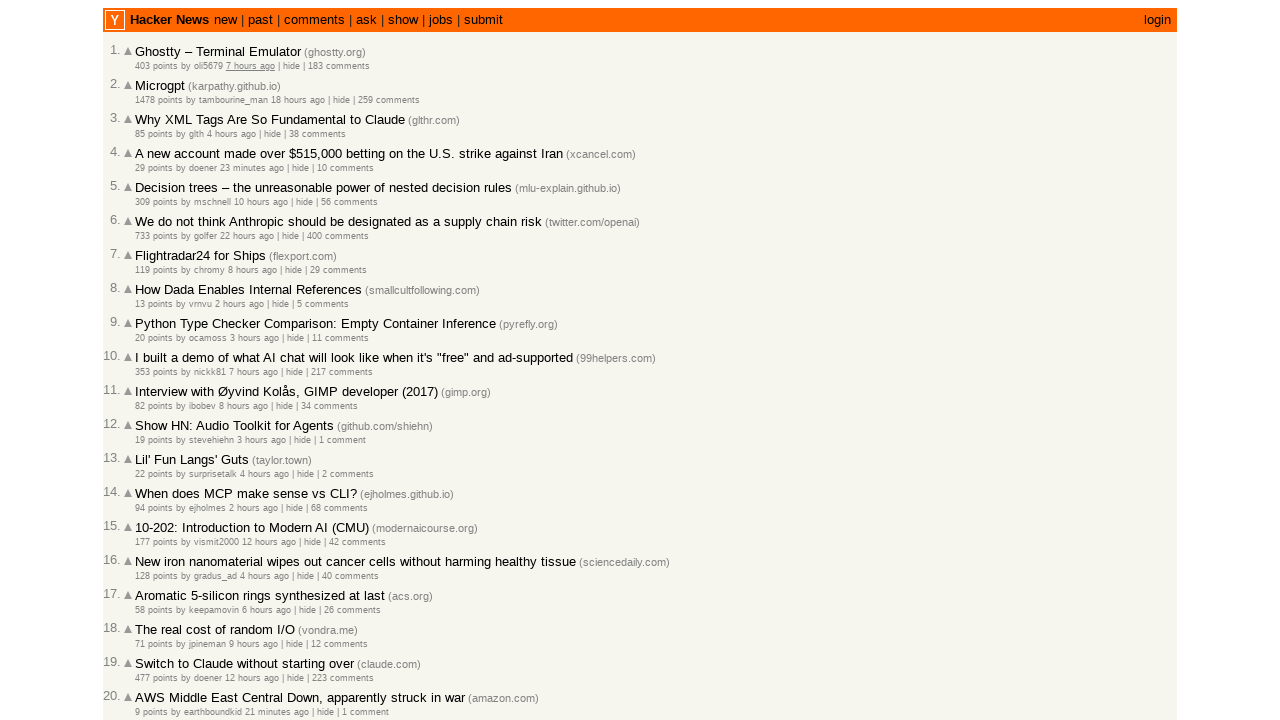

Located sibling element for article 1
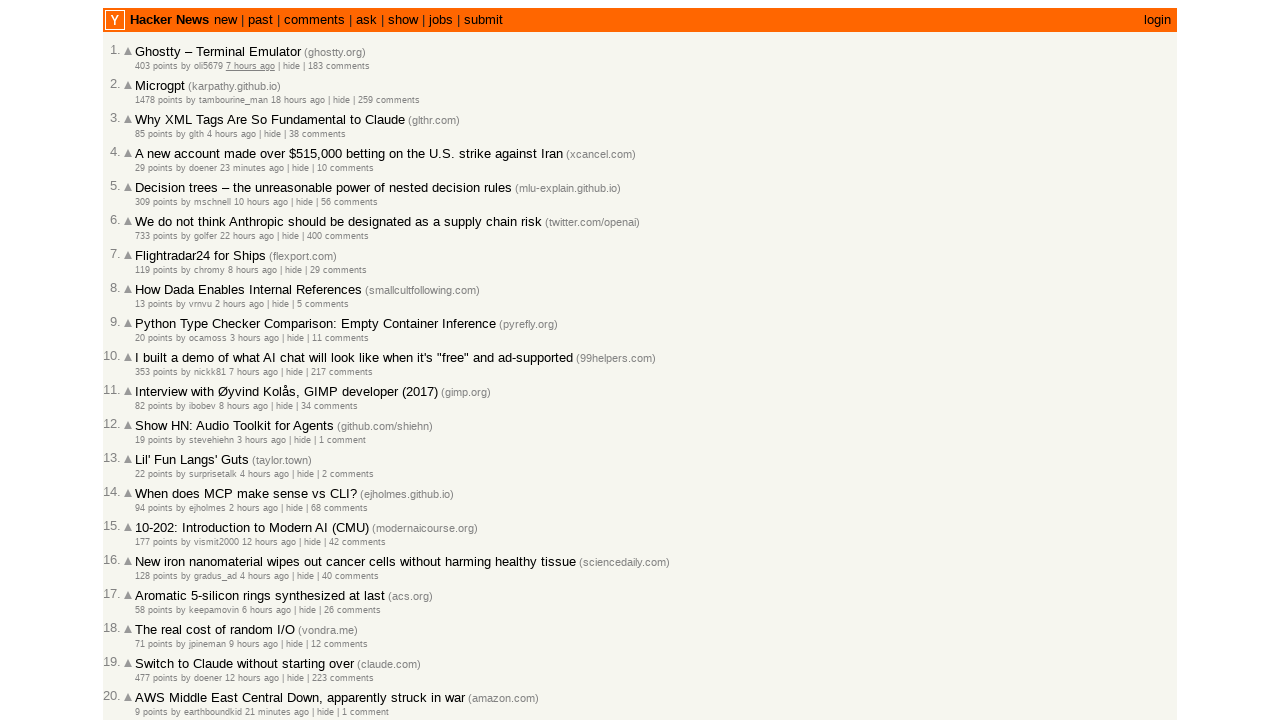

Located age link for article 1
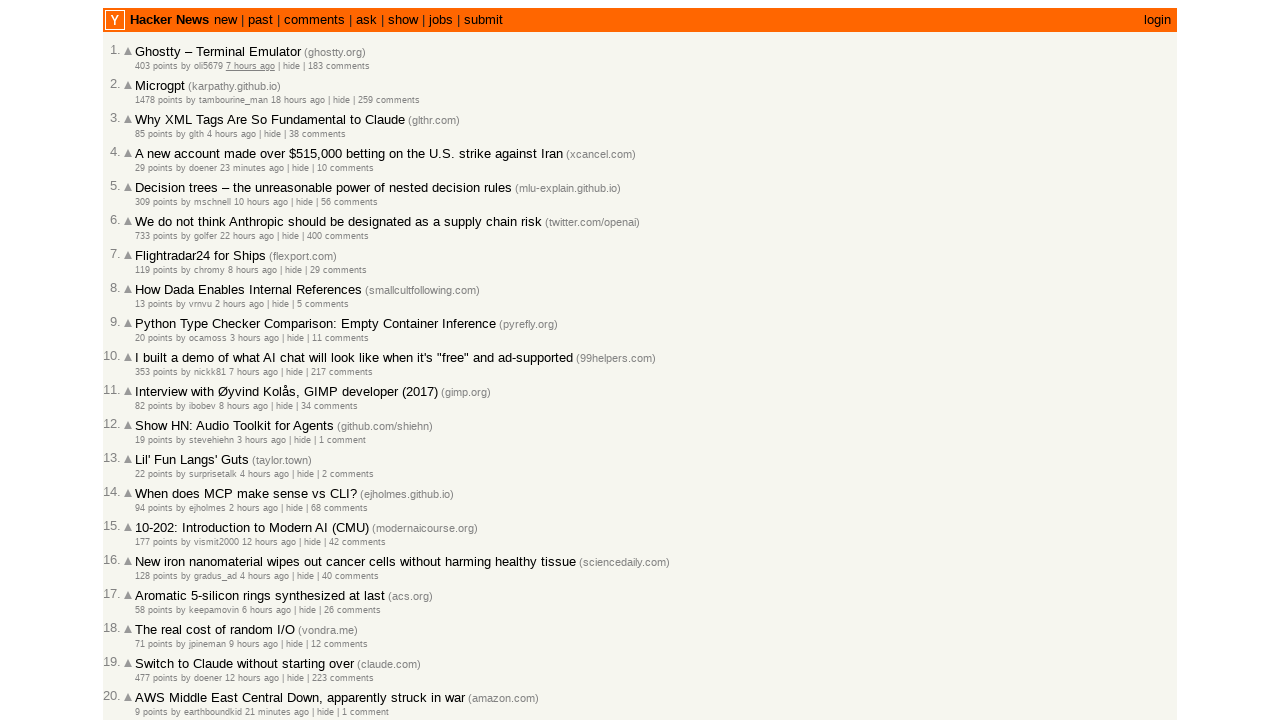

Retrieved href attribute from age link: item?id=47202708
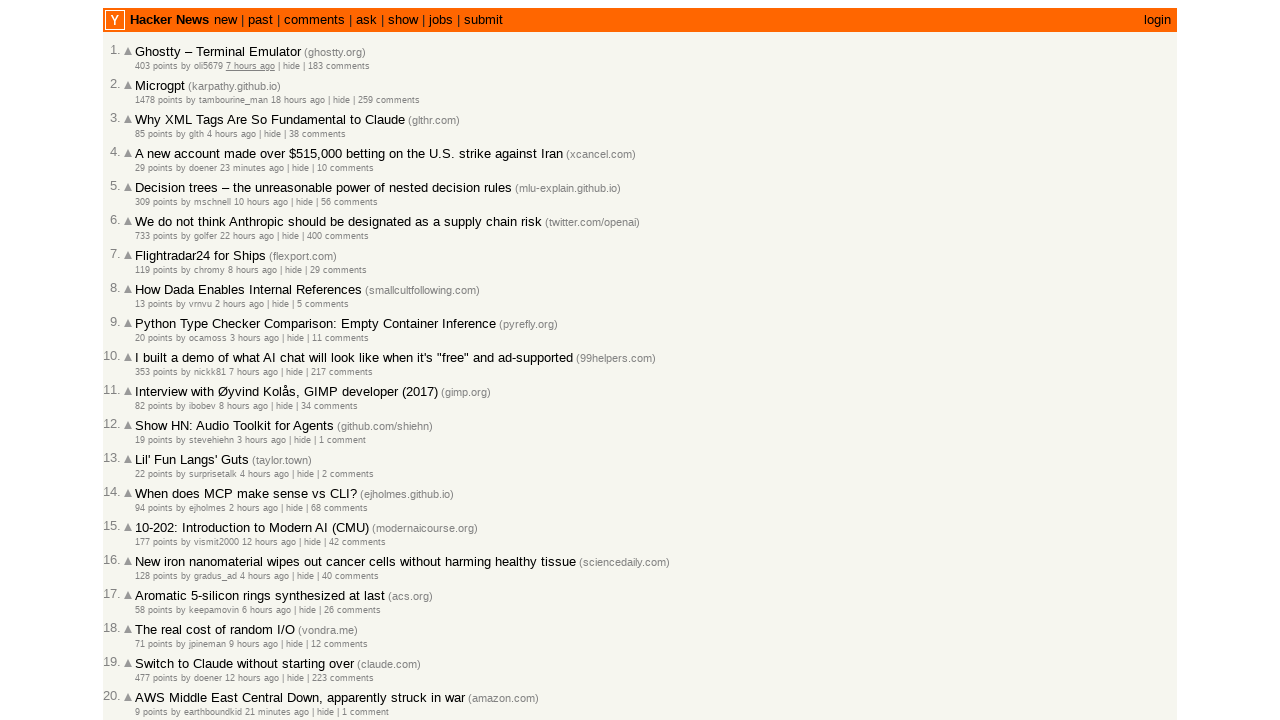

Clicked age link for article 1 at (298, 100) on .athing >> nth=1 >> xpath=following-sibling::tr[1] >> .subtext span.age > a
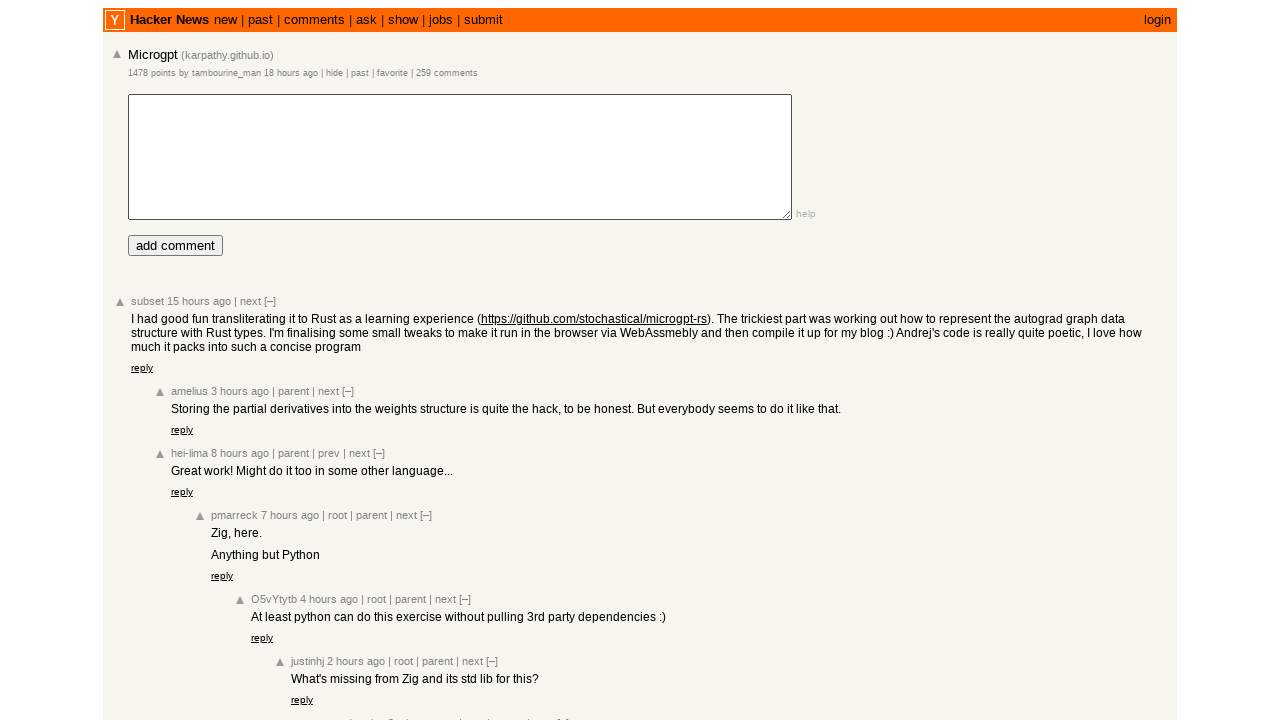

Waited for network idle state after clicking article 1
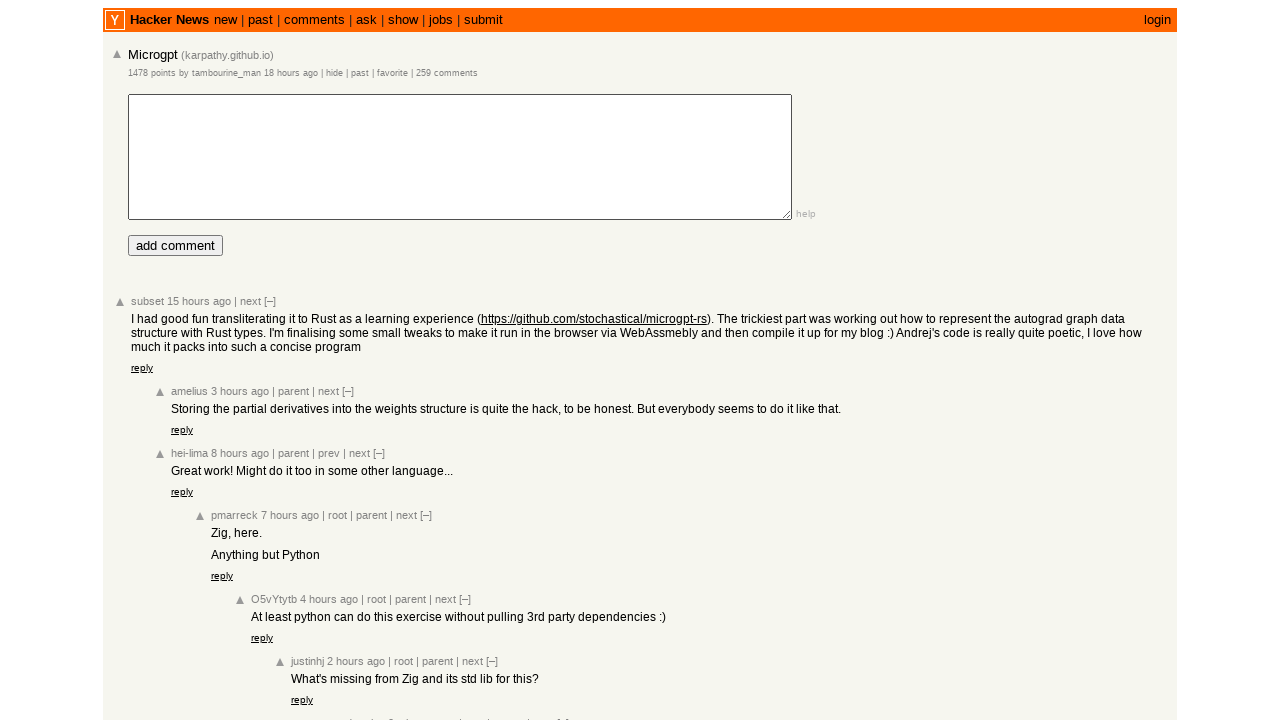

Verified navigation to article page with URL: https://news.ycombinator.com/item?id=47202708
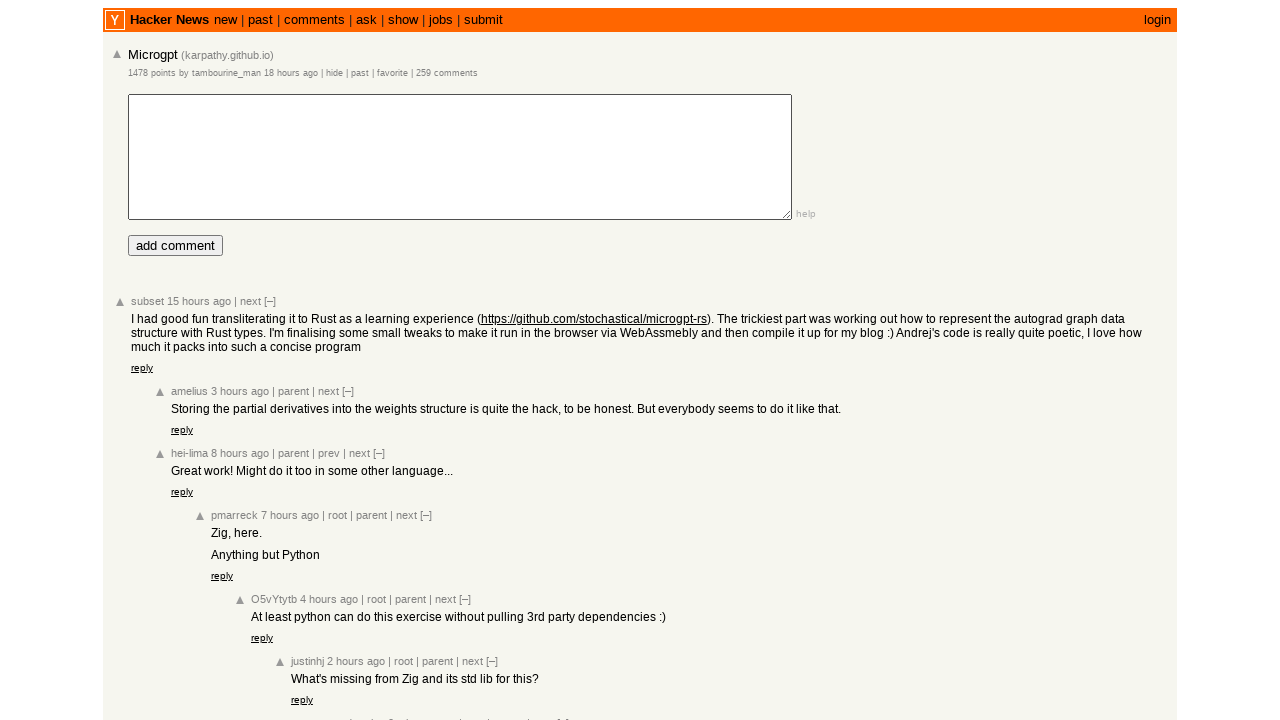

Navigated back to Hacker News homepage
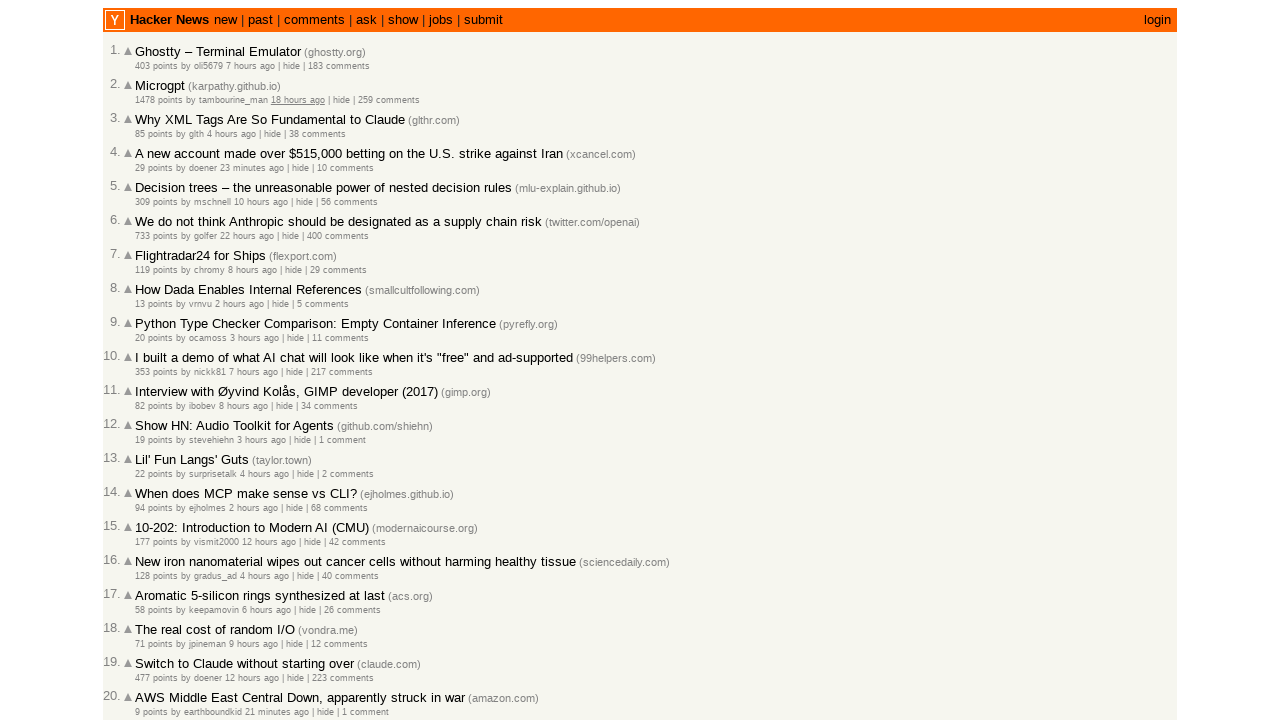

Article elements reloaded after navigation back
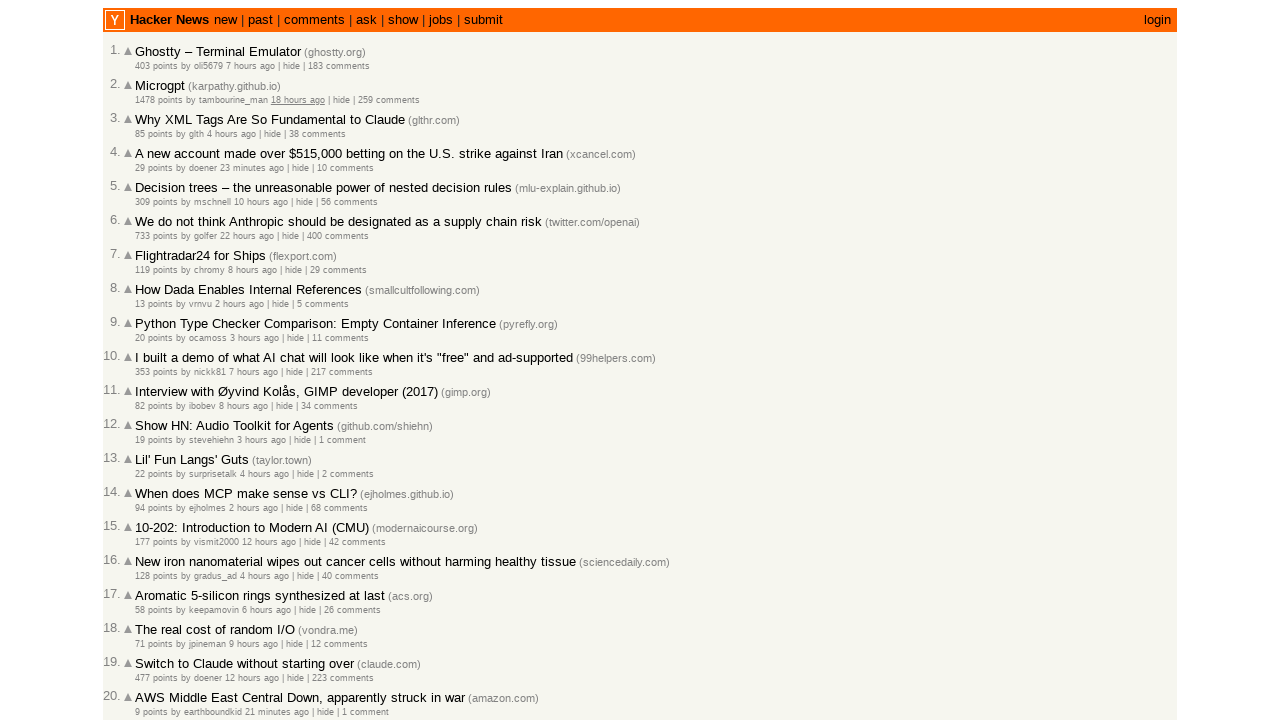

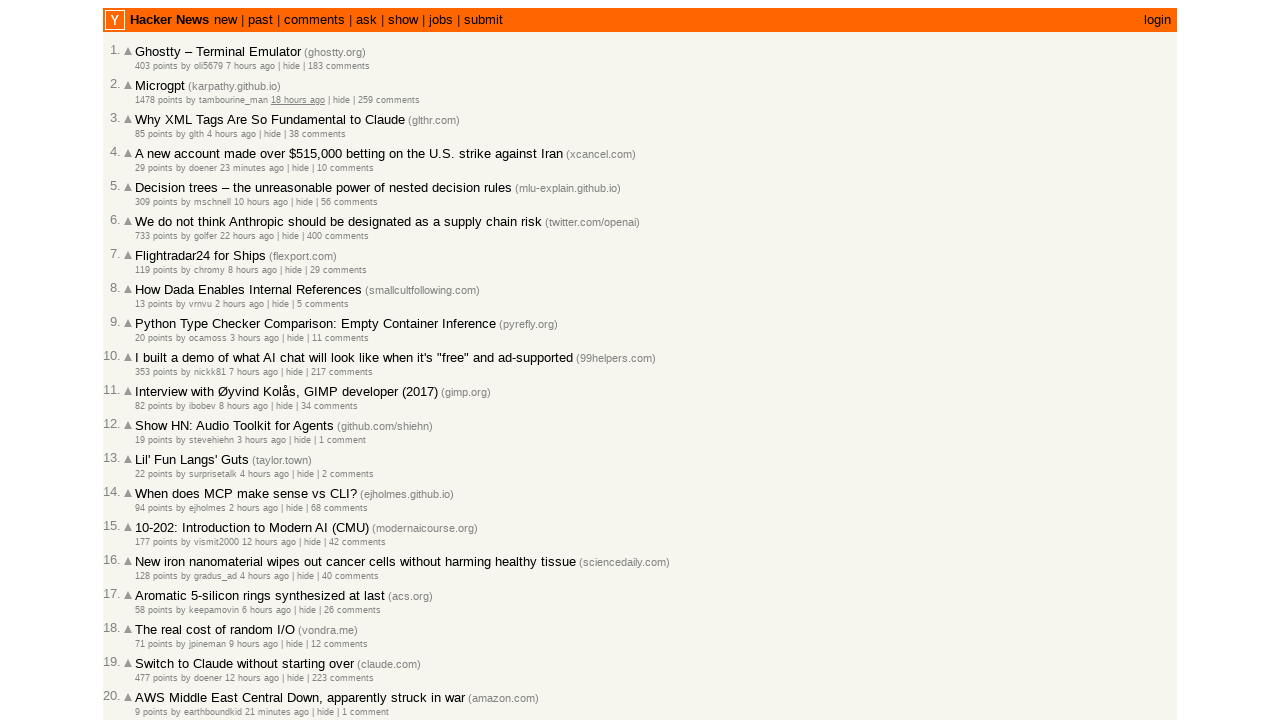